Tests the triangle calculator with obtuse isosceles triangle inputs (3, 3, 5) and verifies "Obtuse Isosceles Triangle" result

Starting URL: https://www.calculator.net/triangle-calculator.html

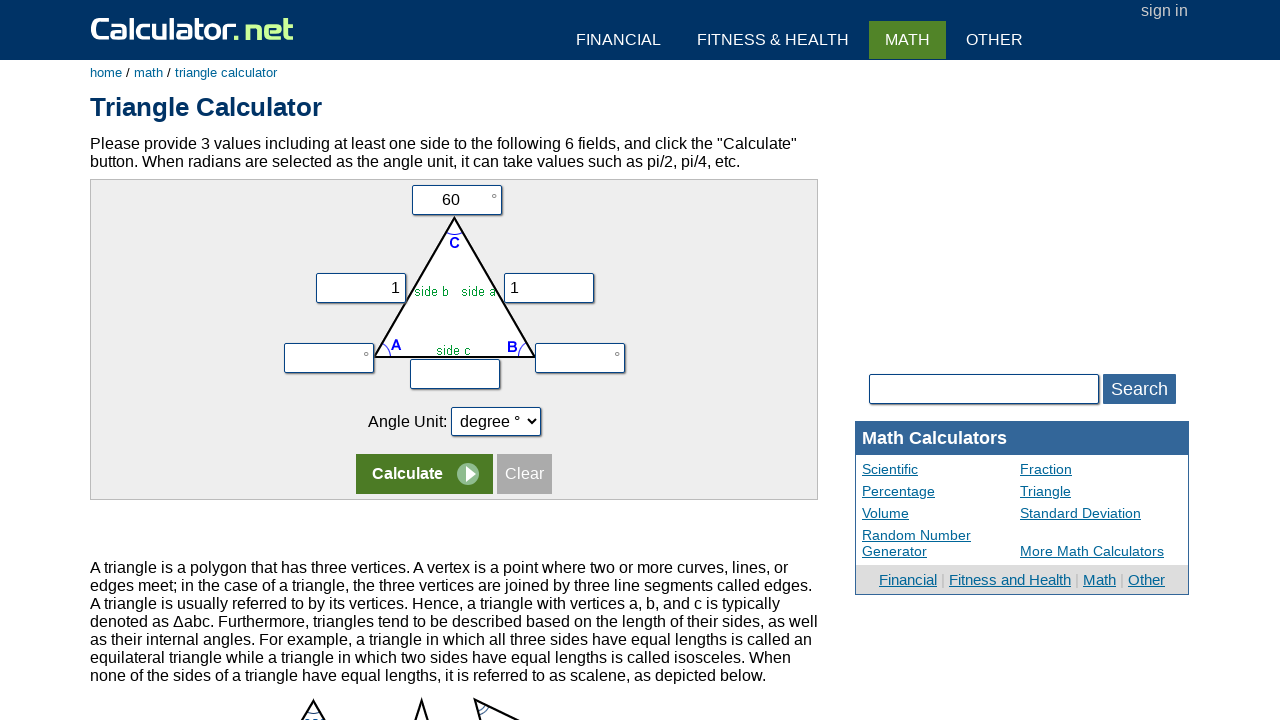

Clicked angle C input field at (456, 200) on input[name='vc']
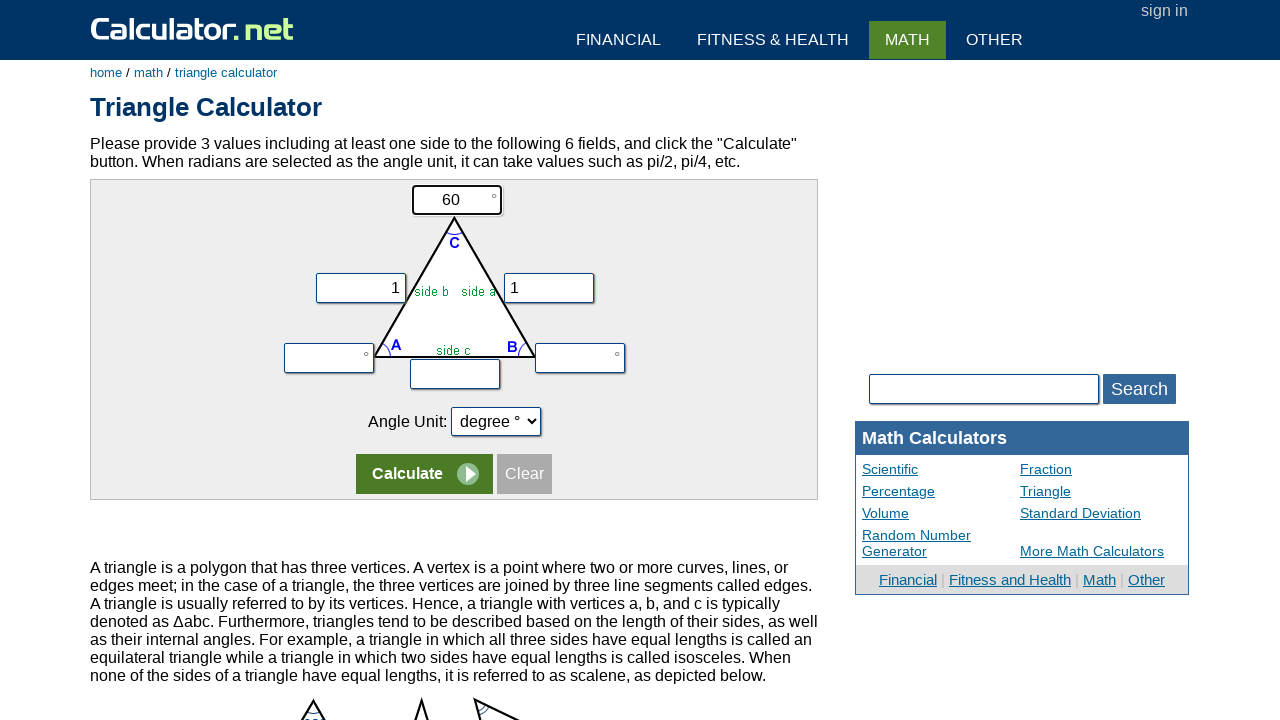

Cleared angle C field on input[name='vc']
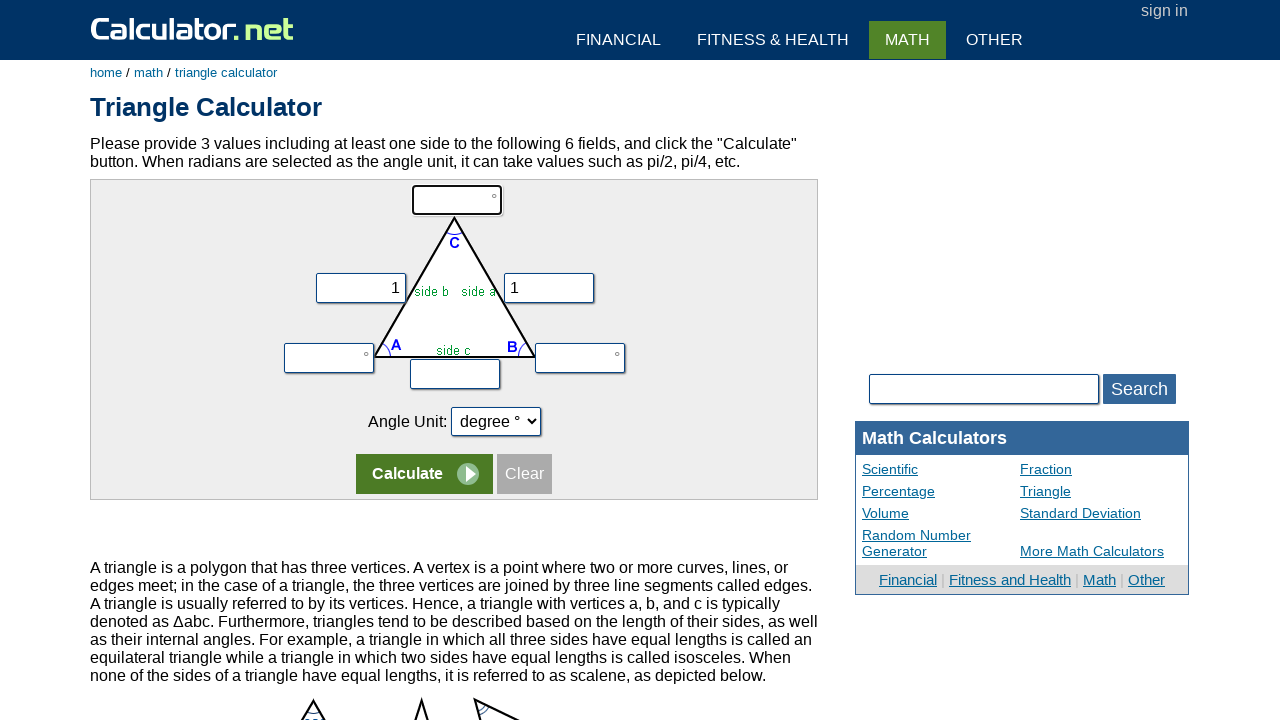

Clicked side a input field at (360, 288) on input[name='vx']
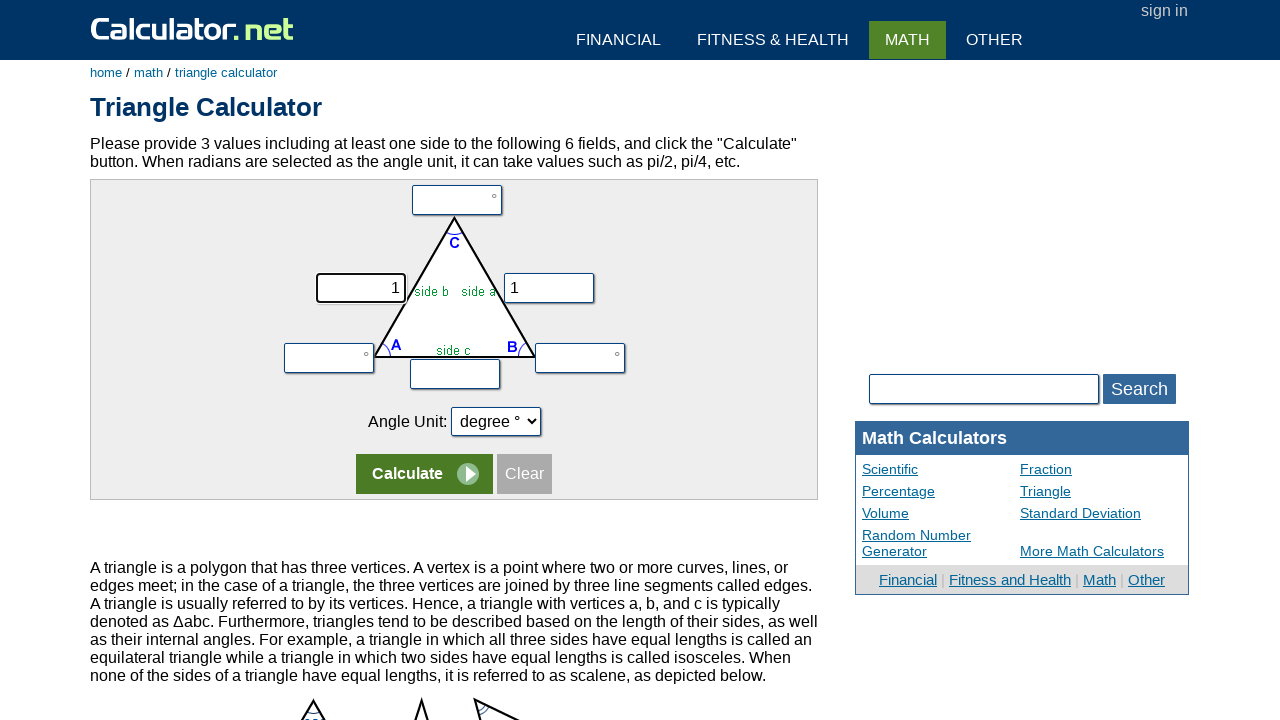

Entered 3 for side a on input[name='vx']
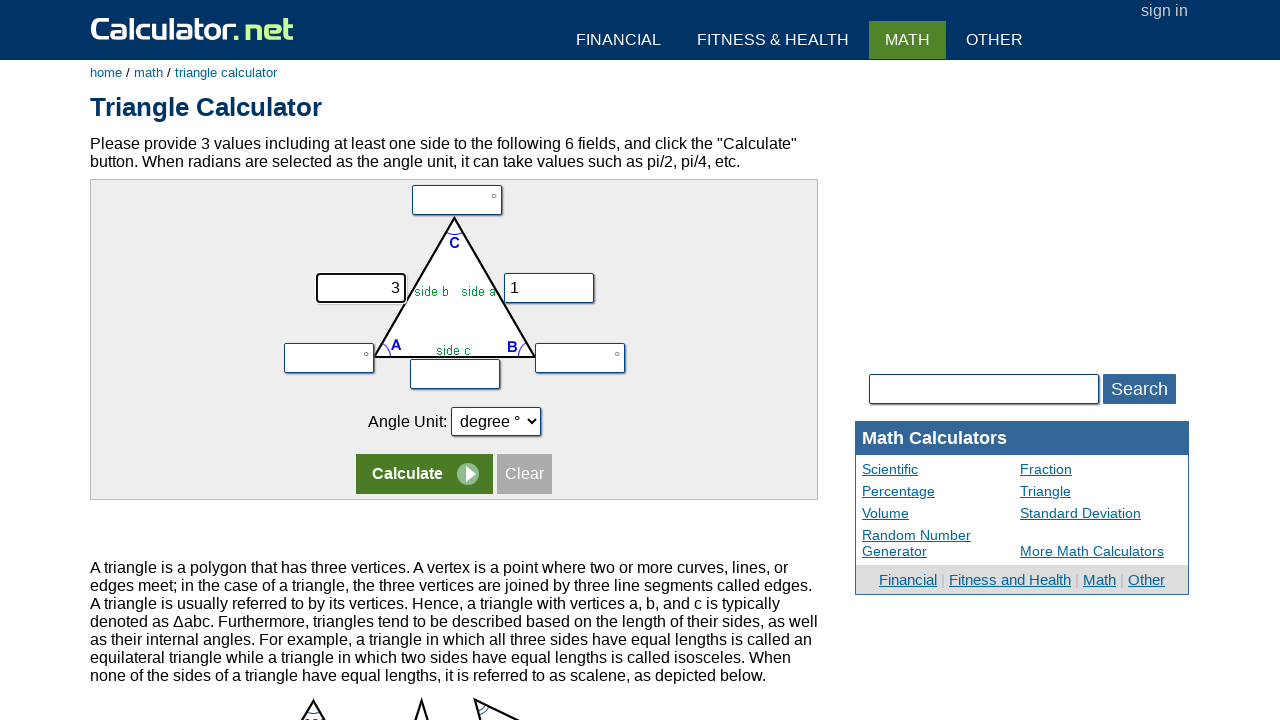

Clicked side b input field at (549, 288) on input[name='vy']
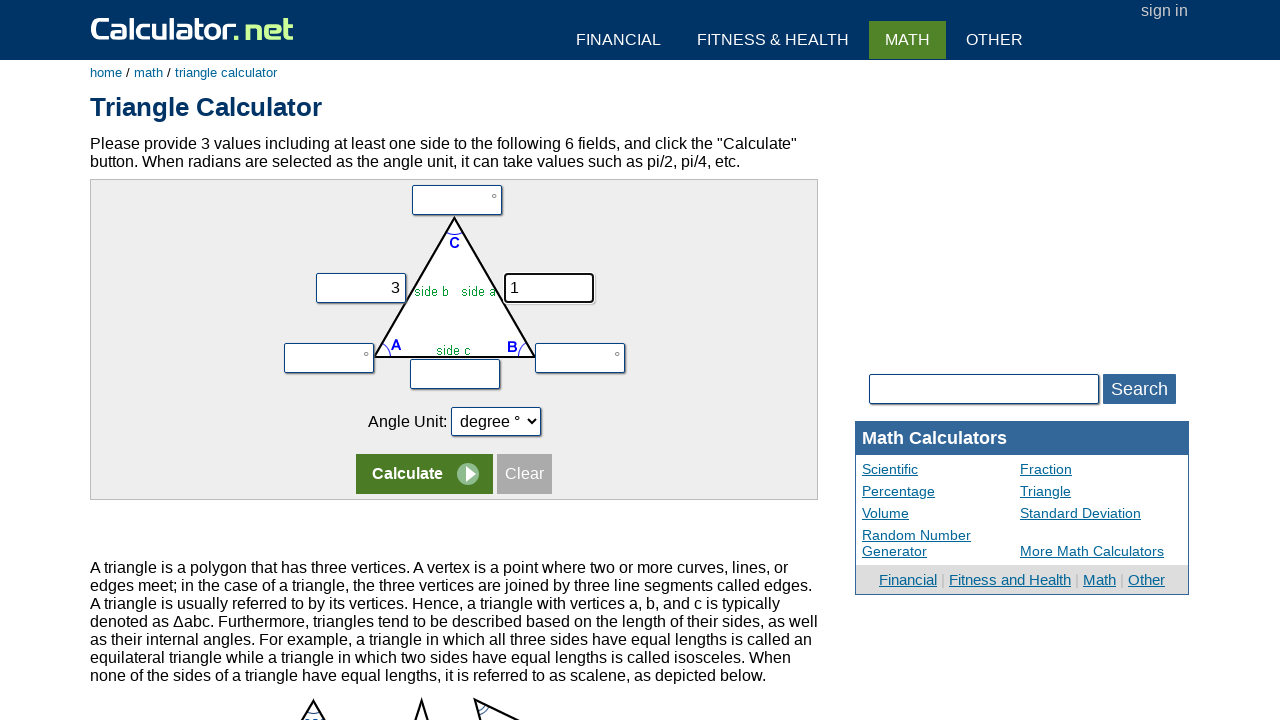

Entered 3 for side b on input[name='vy']
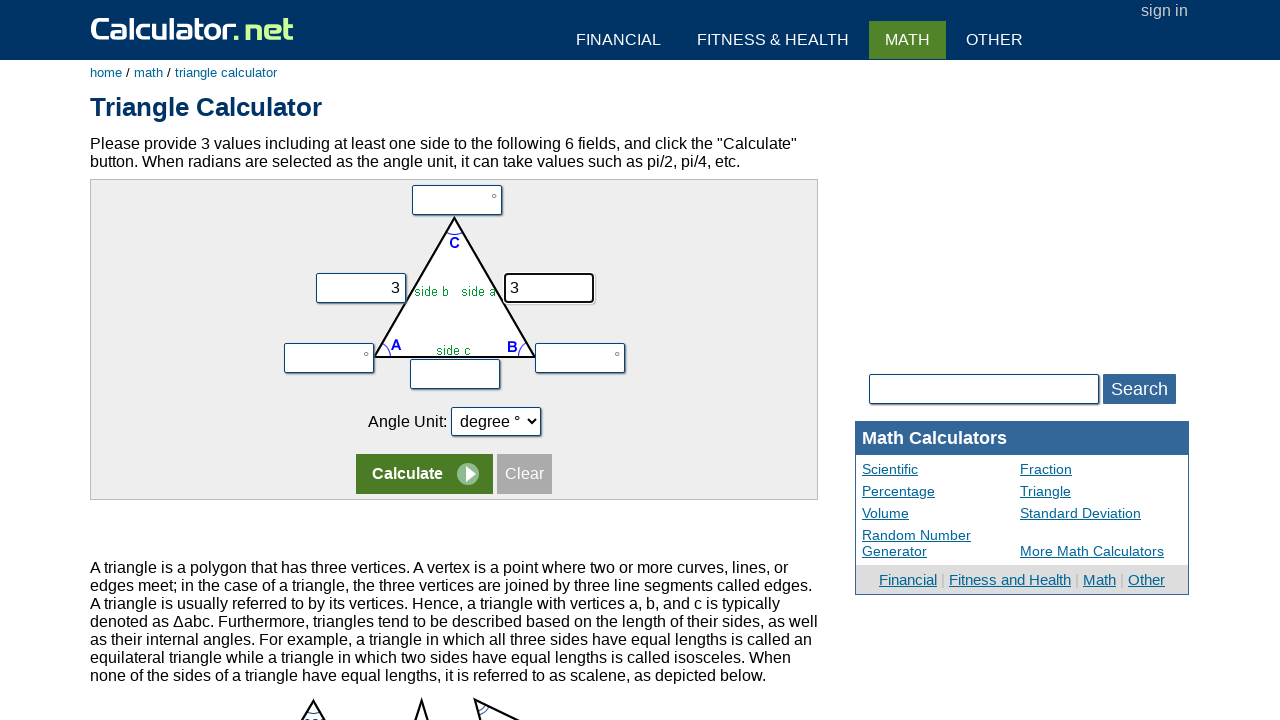

Clicked side c input field at (455, 374) on input[name='vz']
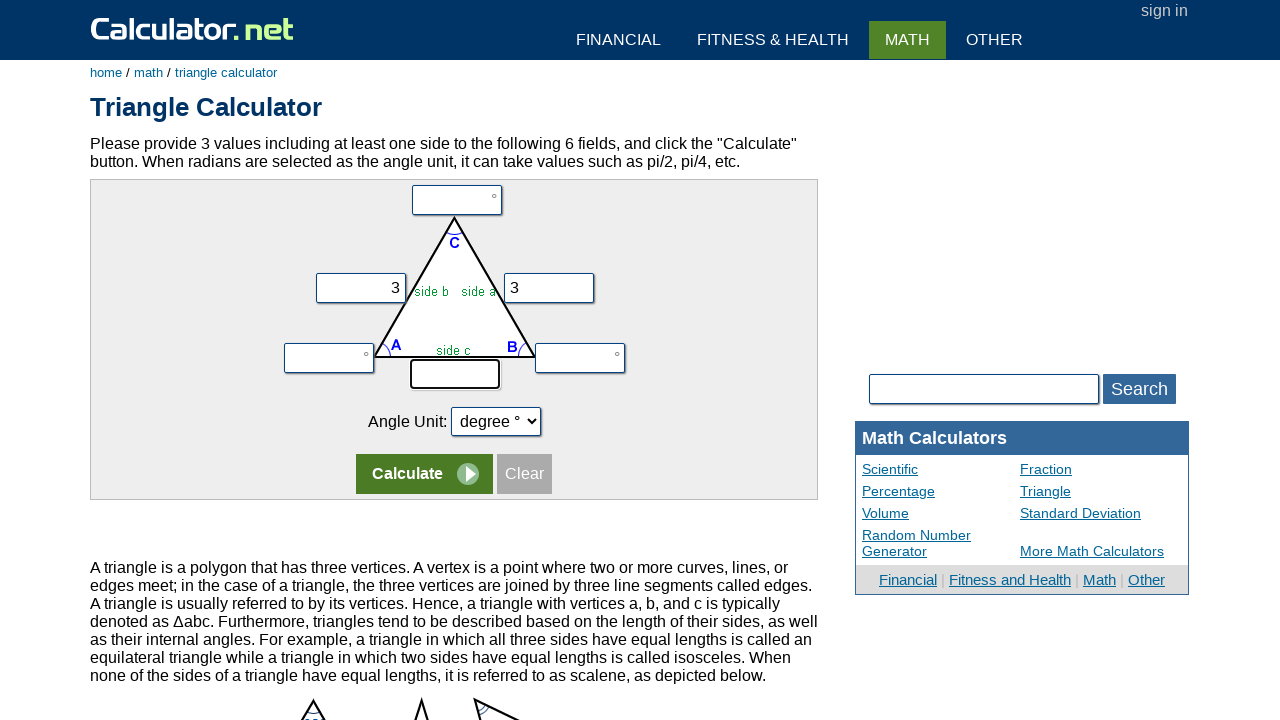

Entered 5 for side c on input[name='vz']
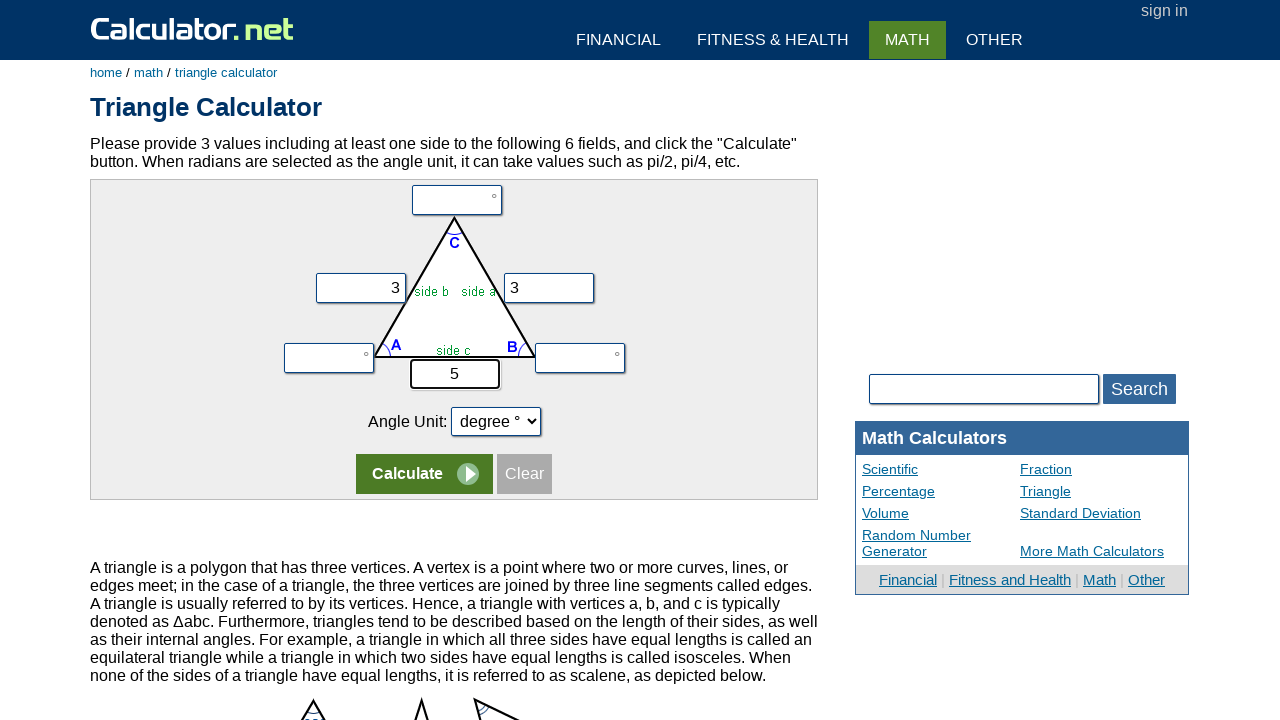

Clicked calculate button at (424, 474) on tr:nth-child(5) input
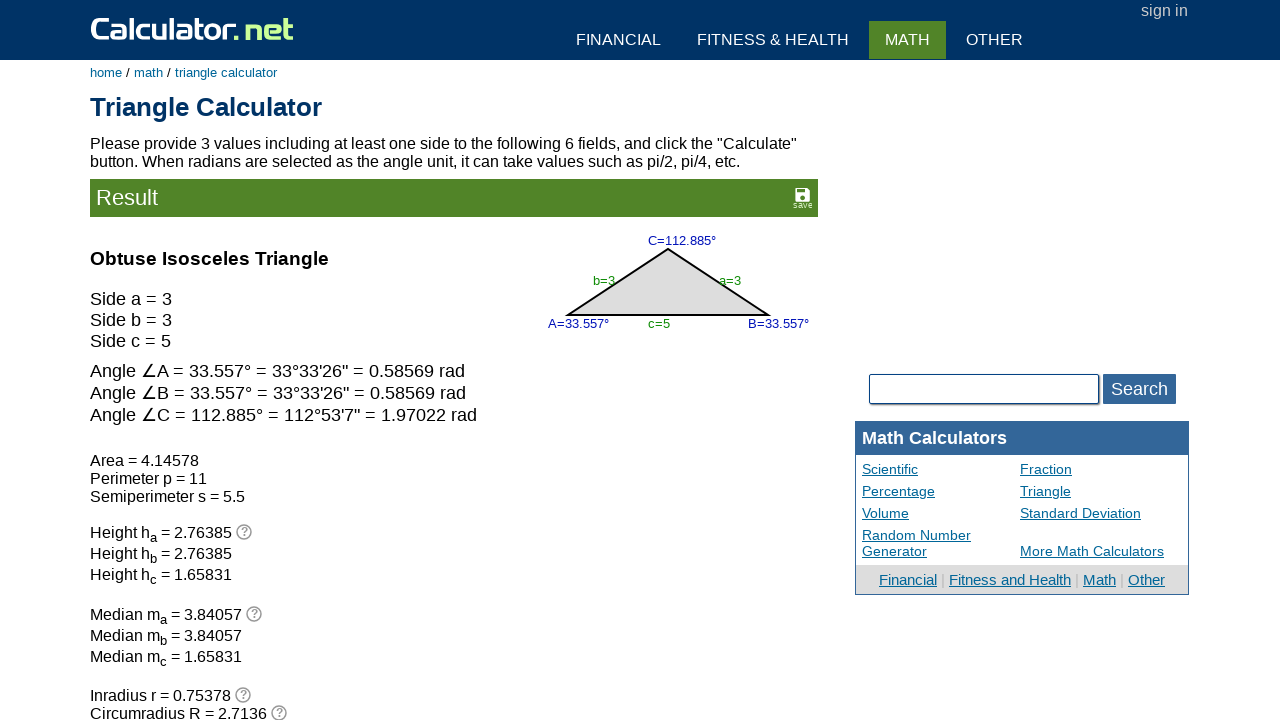

Result section loaded successfully
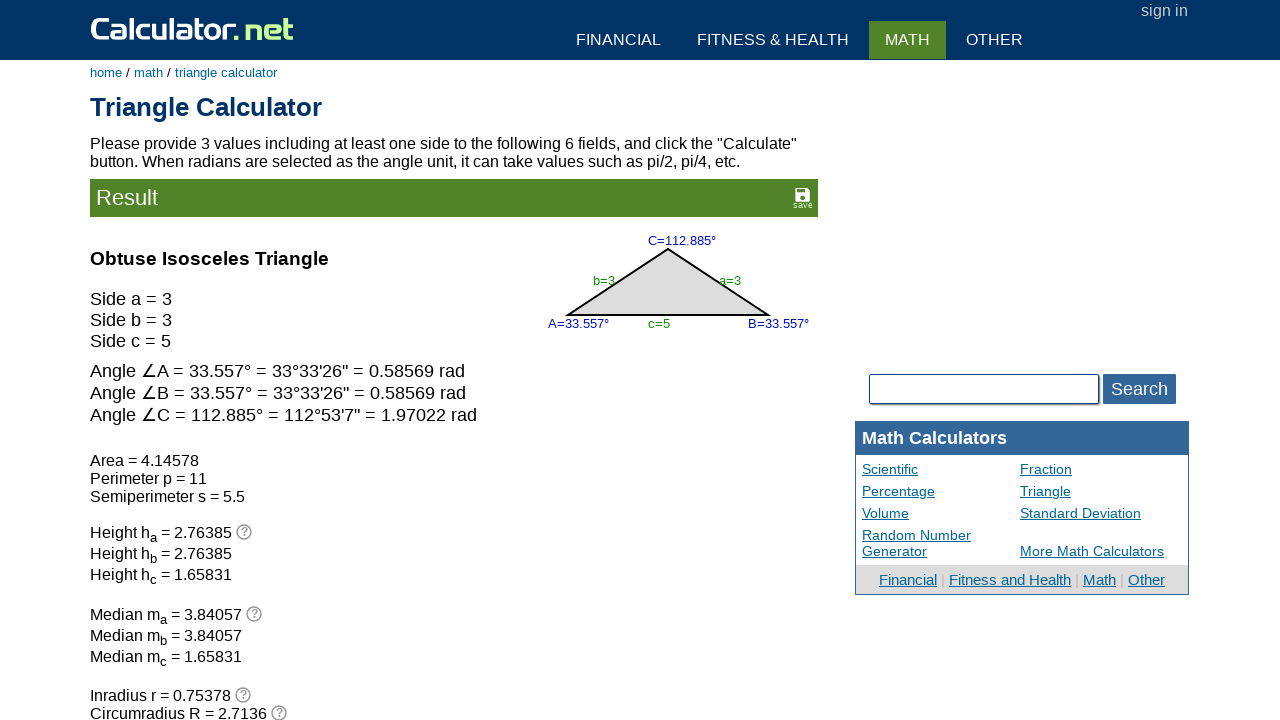

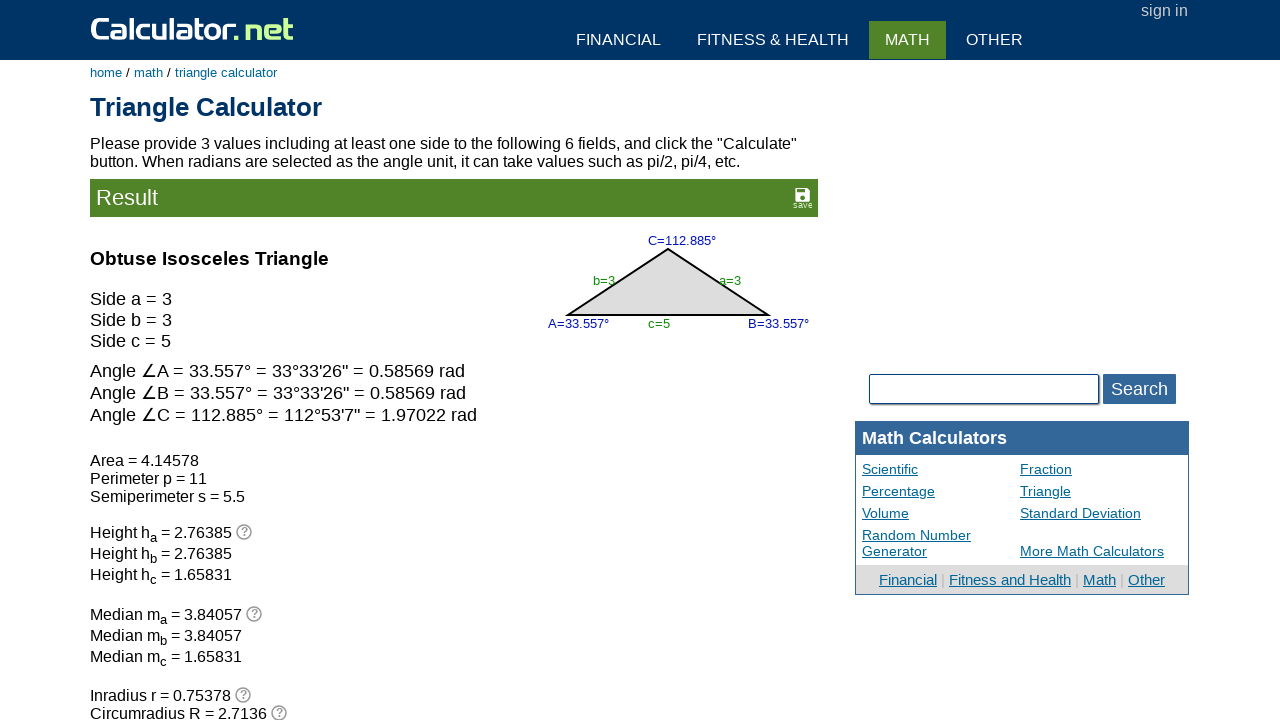